Tests the text box form on DemoQA website by navigating to the Elements section, filling out the text box form with full name, email, current address, and permanent address, then submitting the form.

Starting URL: https://demoqa.com/

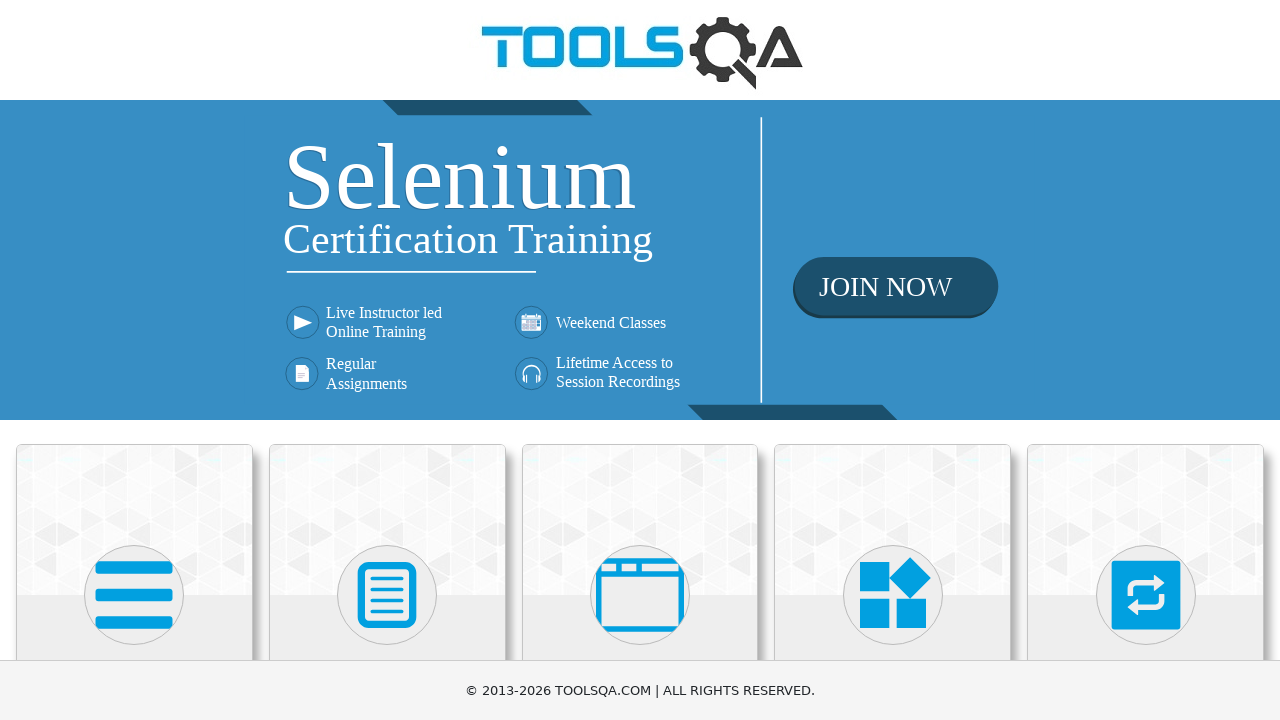

Clicked on Elements card (first SVG element) at (134, 595) on svg >> nth=0
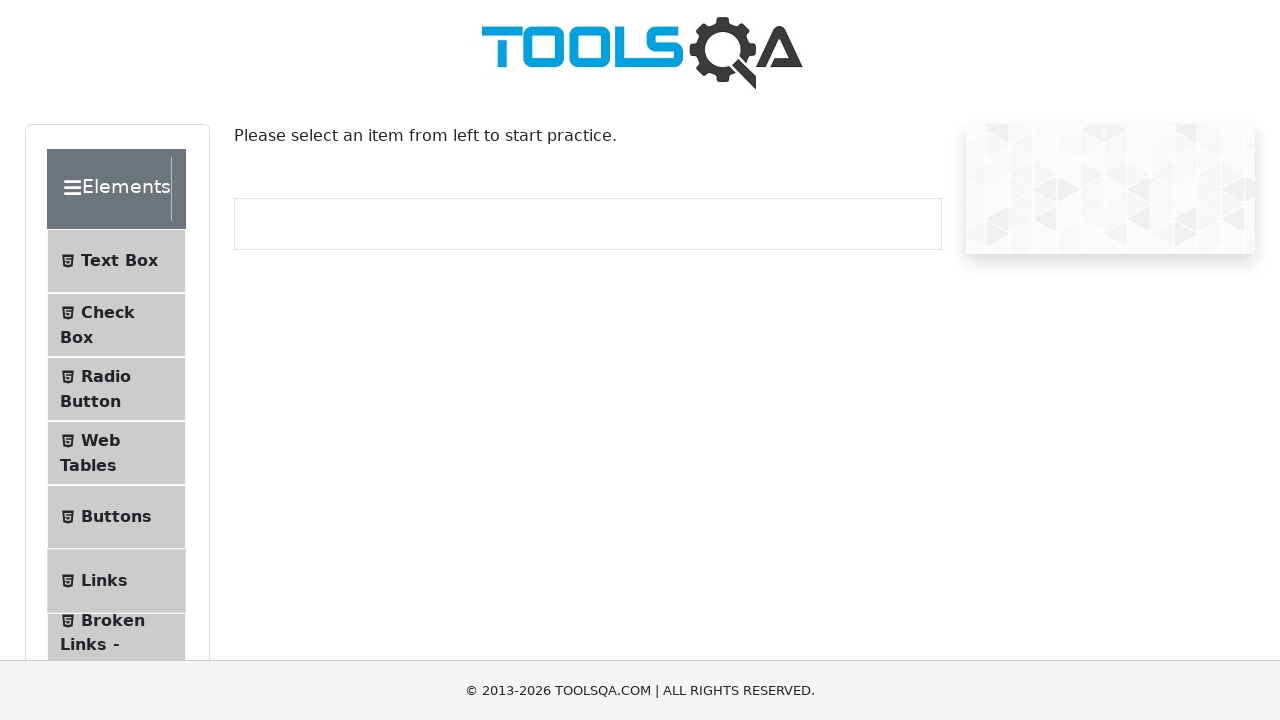

Clicked on Text Box menu item at (119, 261) on internal:text="Text Box"i
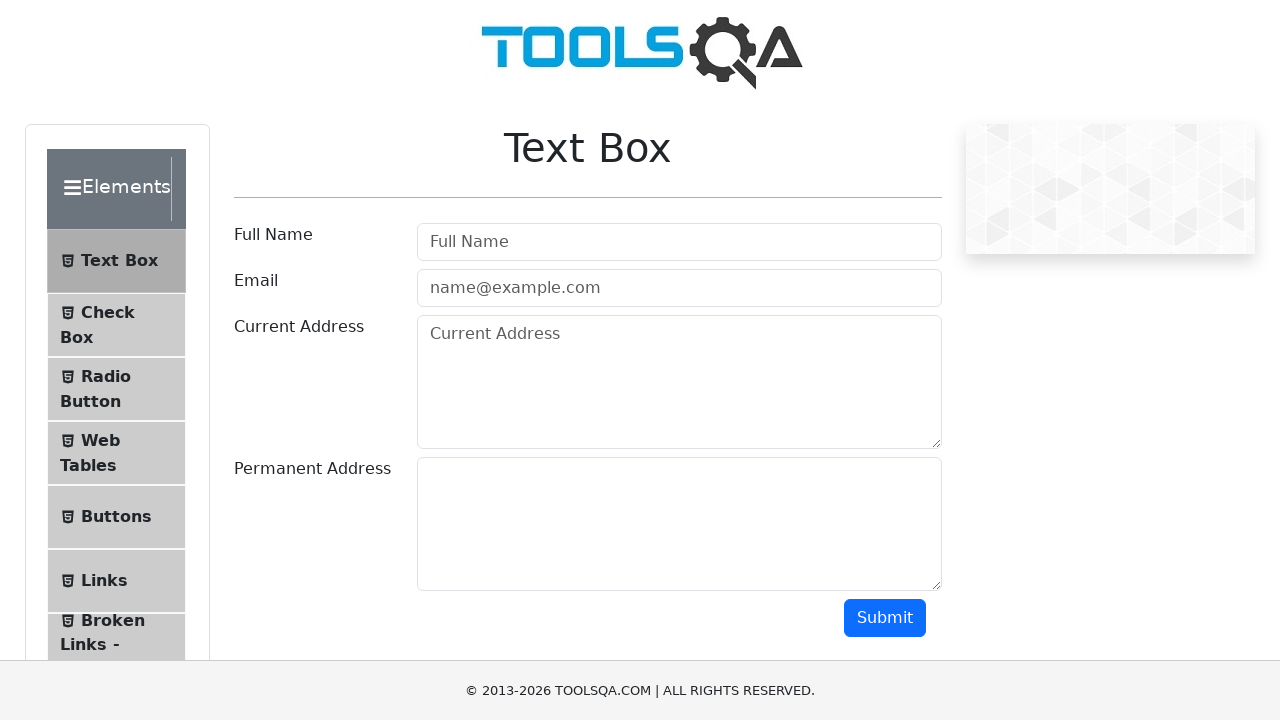

Clicked on Full Name field at (679, 242) on internal:attr=[placeholder="Full Name"i]
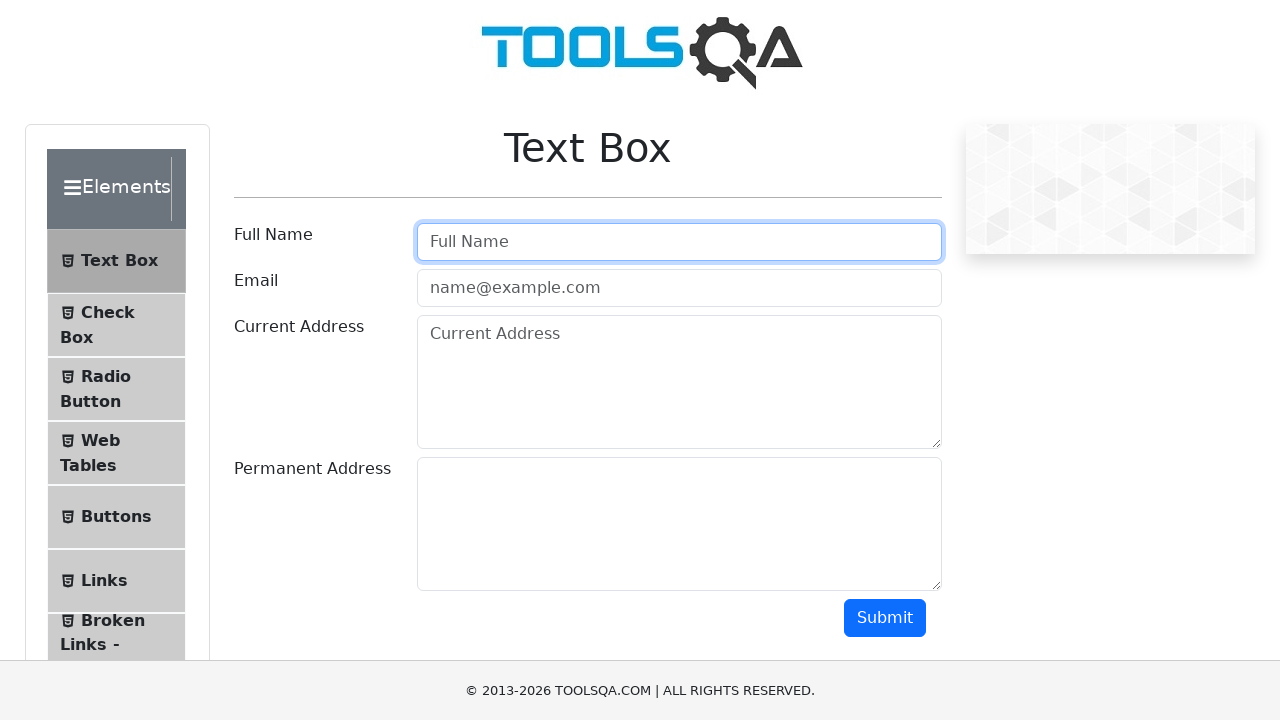

Filled Full Name field with 'John Anderson' on internal:attr=[placeholder="Full Name"i]
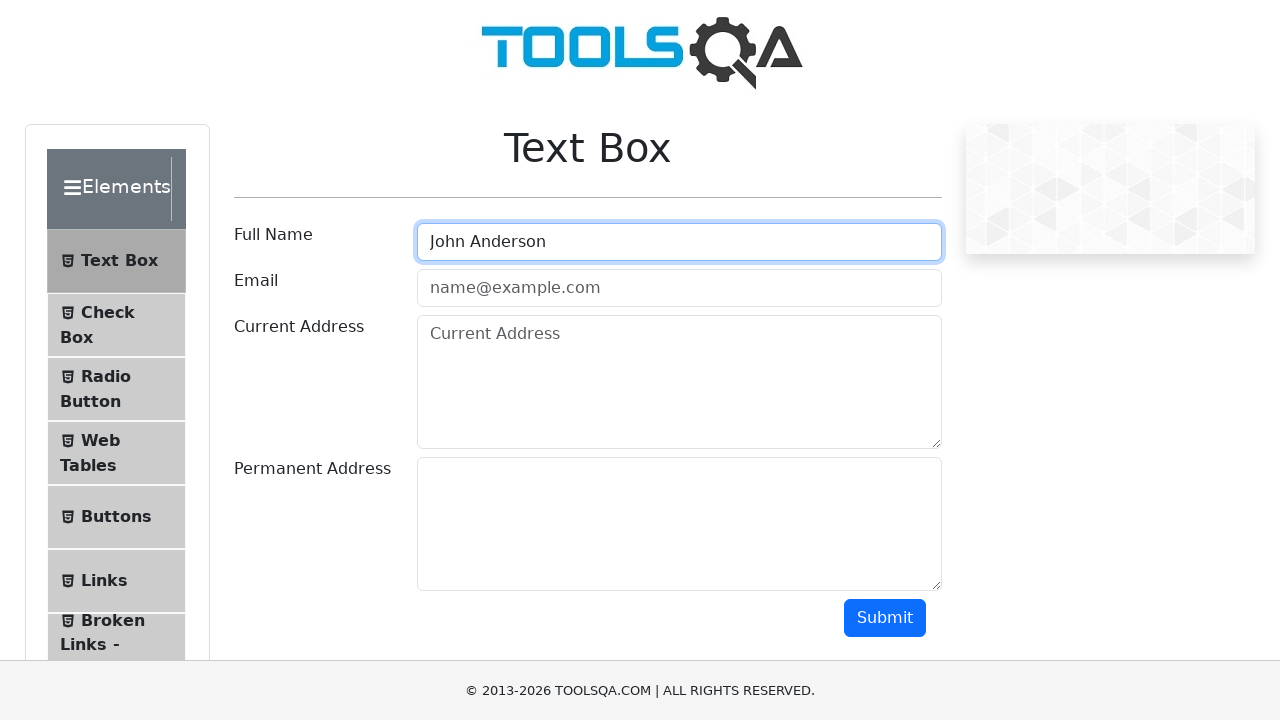

Clicked on Email field at (679, 288) on internal:attr=[placeholder="name@example.com"i]
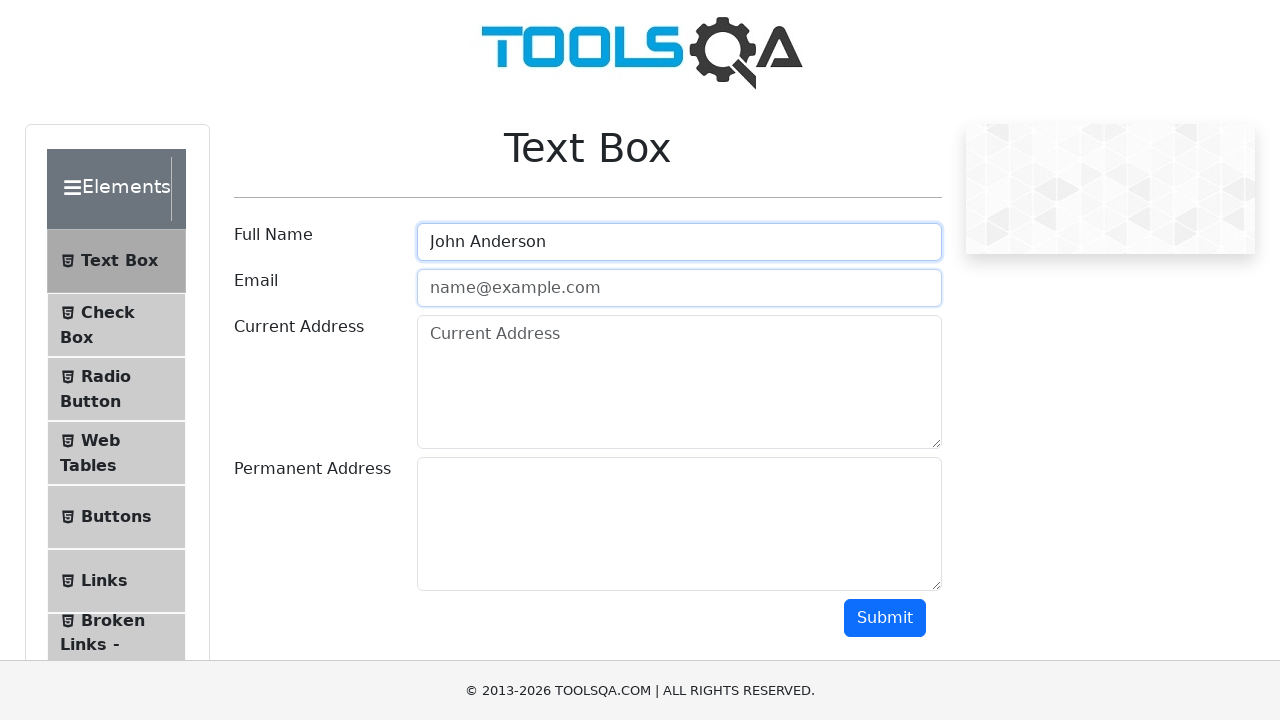

Filled Email field with 'john.anderson@testmail.com' on internal:attr=[placeholder="name@example.com"i]
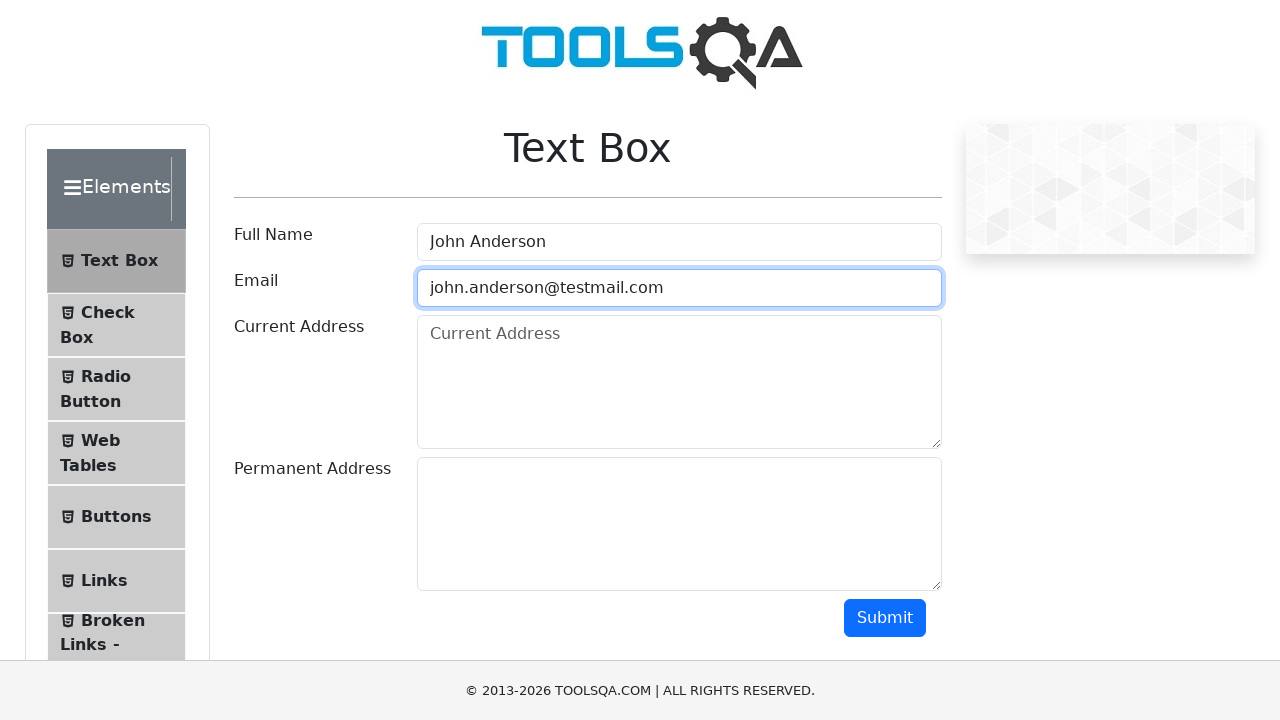

Clicked on Current Address field at (679, 382) on internal:attr=[placeholder="Current Address"i]
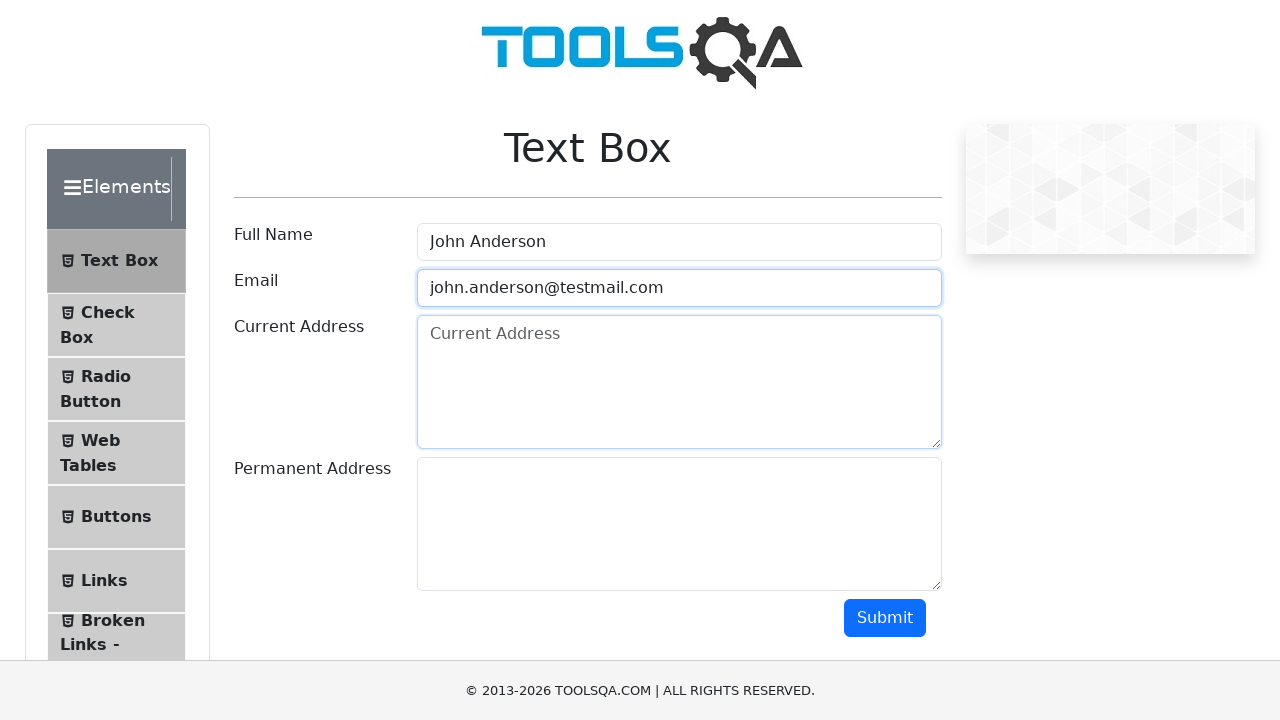

Filled Current Address field with '123 Main Street, New York' on internal:attr=[placeholder="Current Address"i]
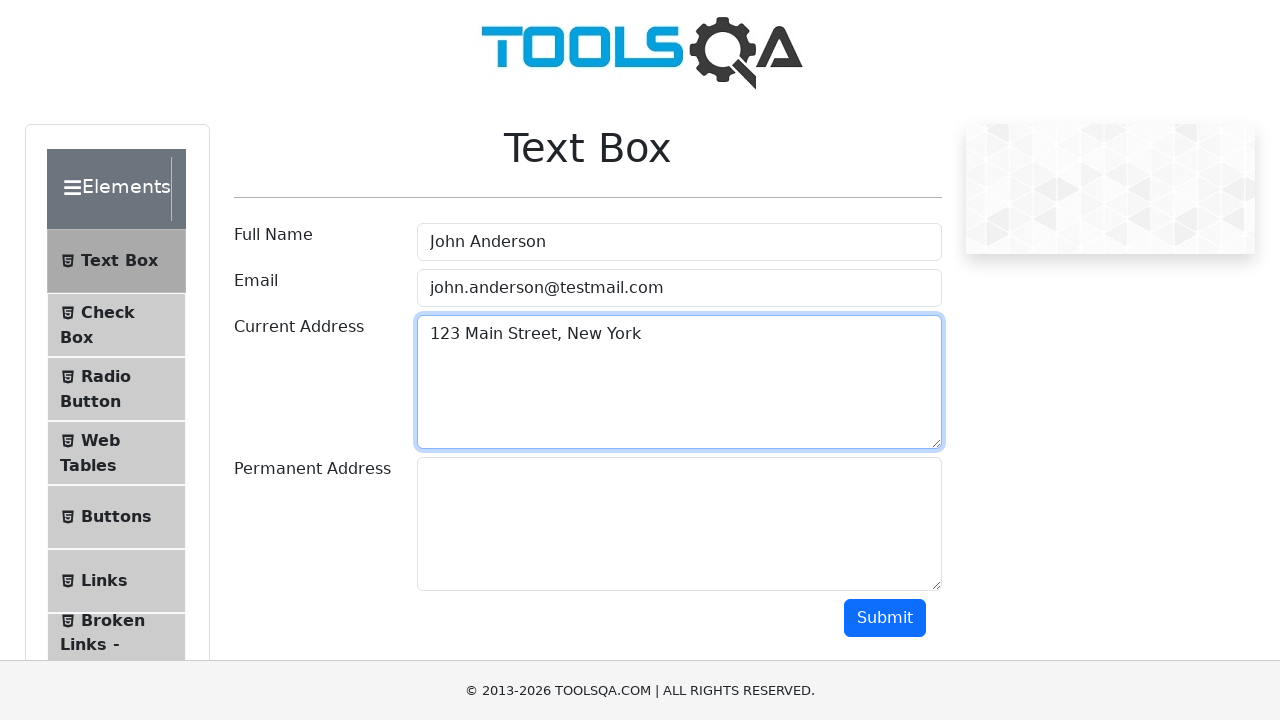

Clicked on Permanent Address field at (679, 524) on #permanentAddress
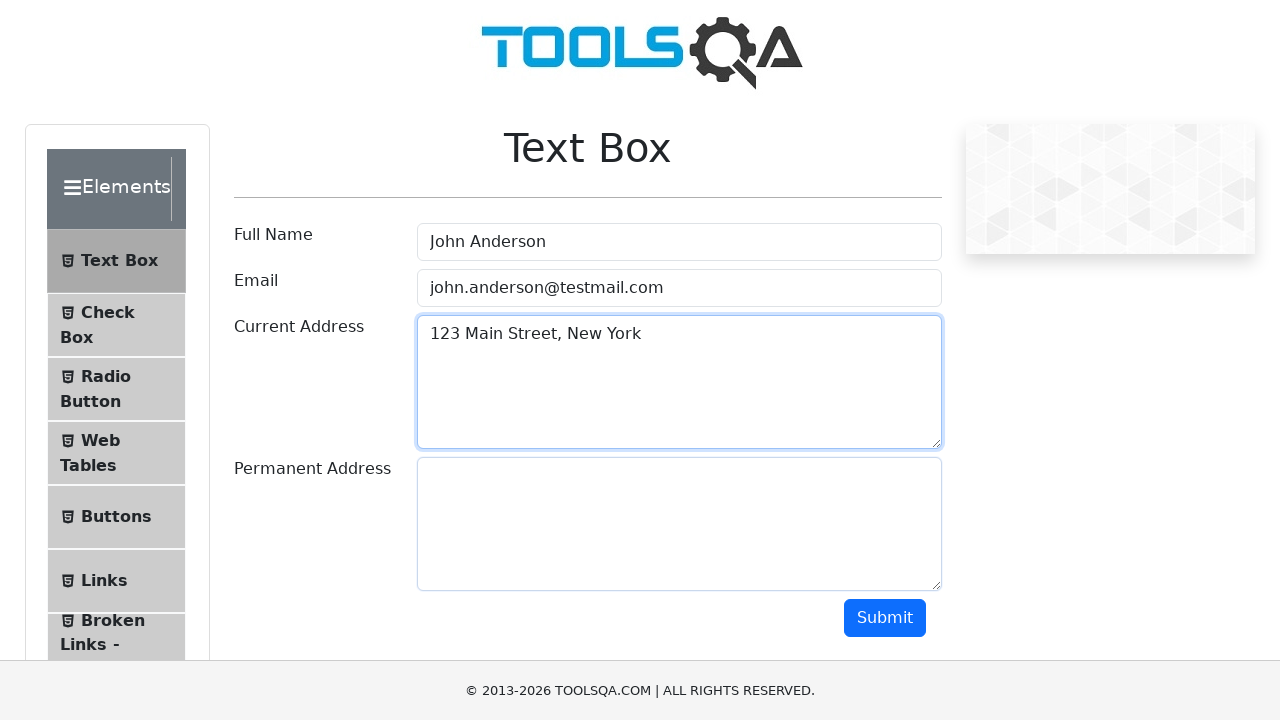

Filled Permanent Address field with '456 Oak Avenue, Boston' on #permanentAddress
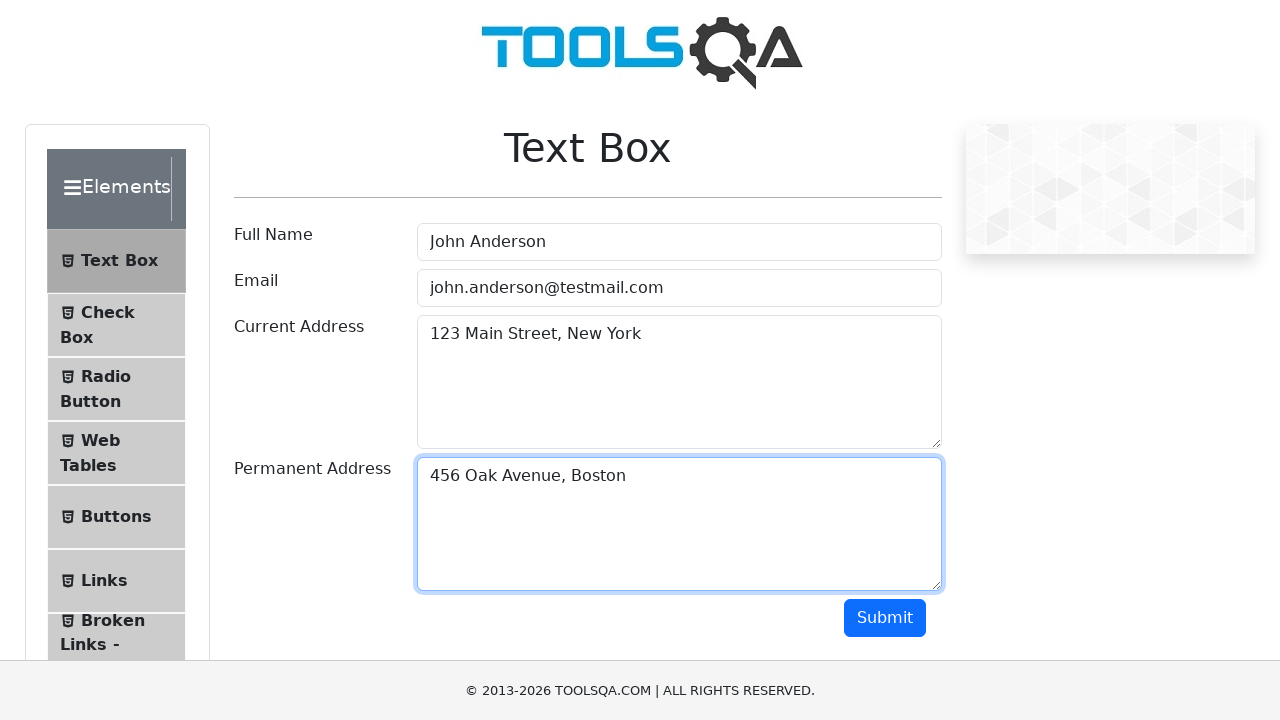

Clicked Submit button to submit the text box form at (885, 618) on internal:role=button[name="Submit"i]
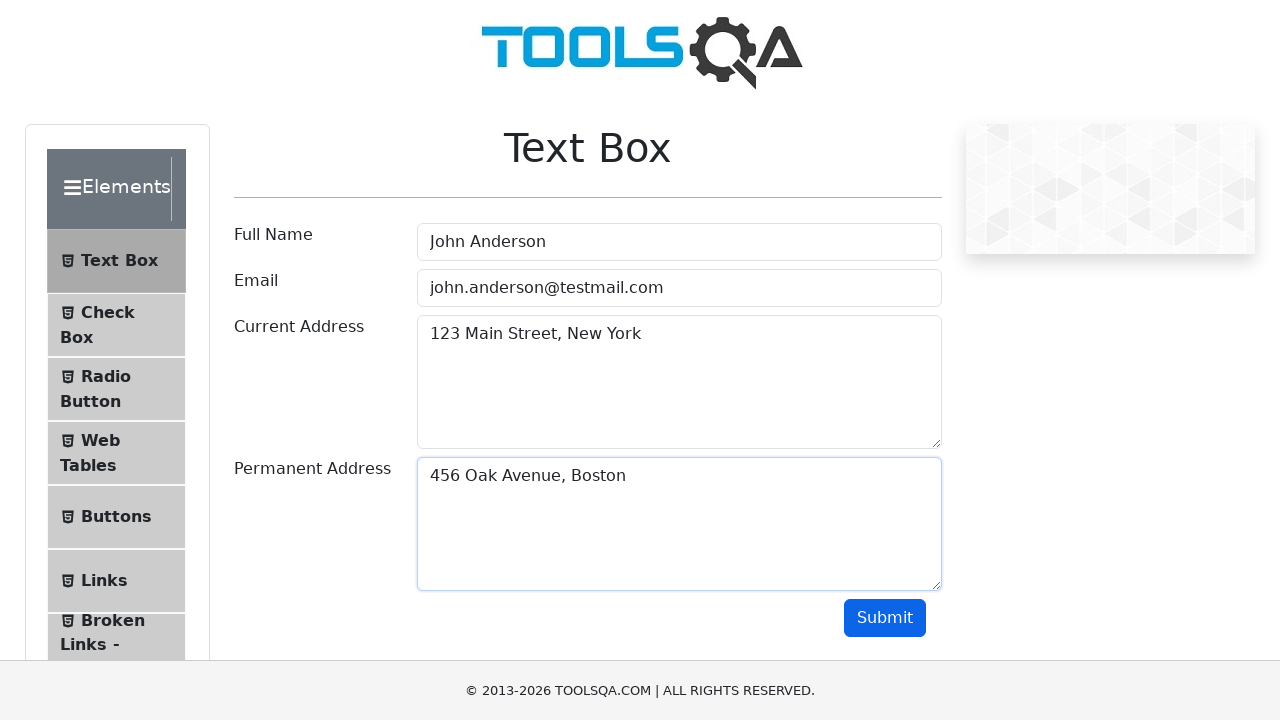

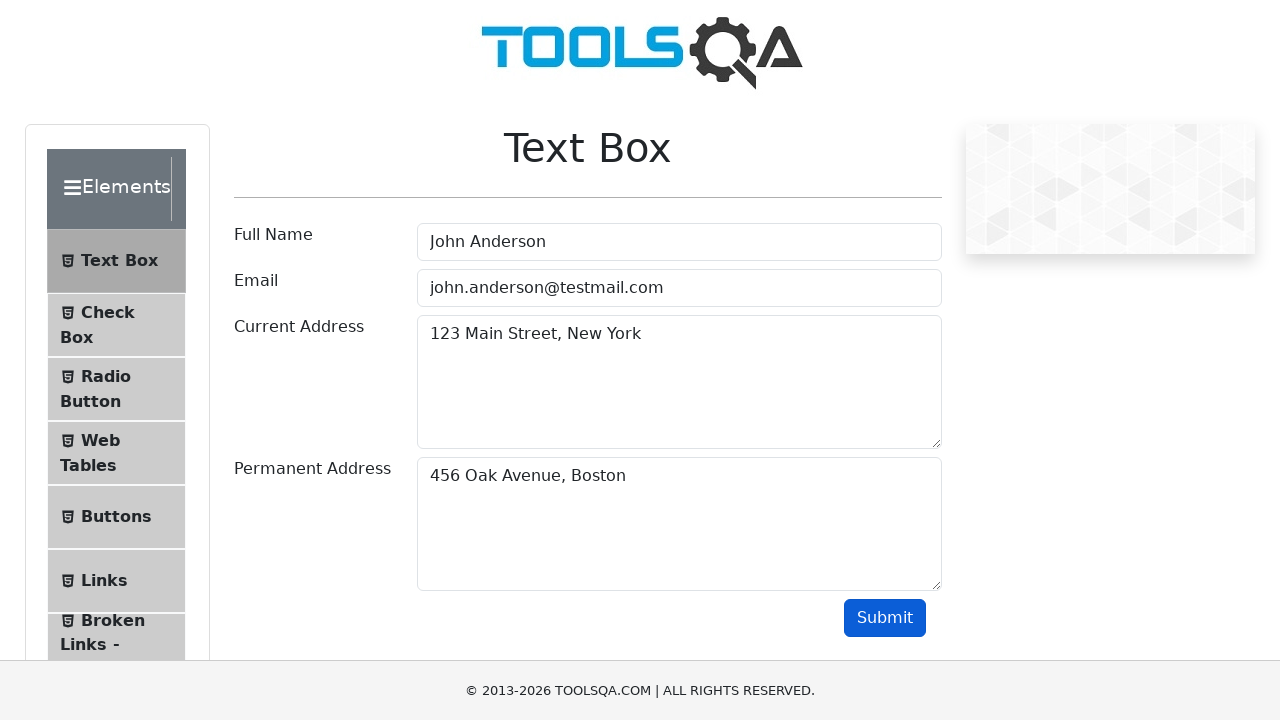